Demonstrates highlighting an element (Address label) and focusing on a textarea element on a registration form page. Tests the highlight() and focus() methods in Playwright.

Starting URL: https://demo.automationtesting.in/Register.html

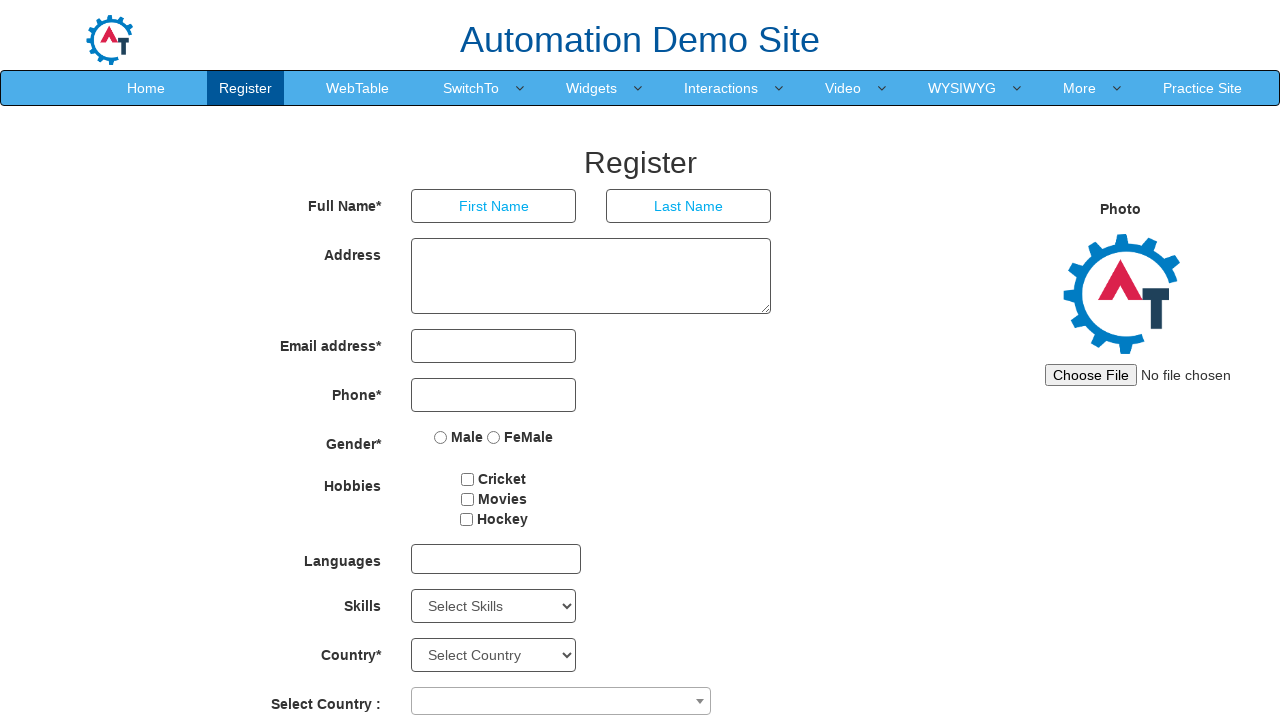

Located and highlighted the Address label element
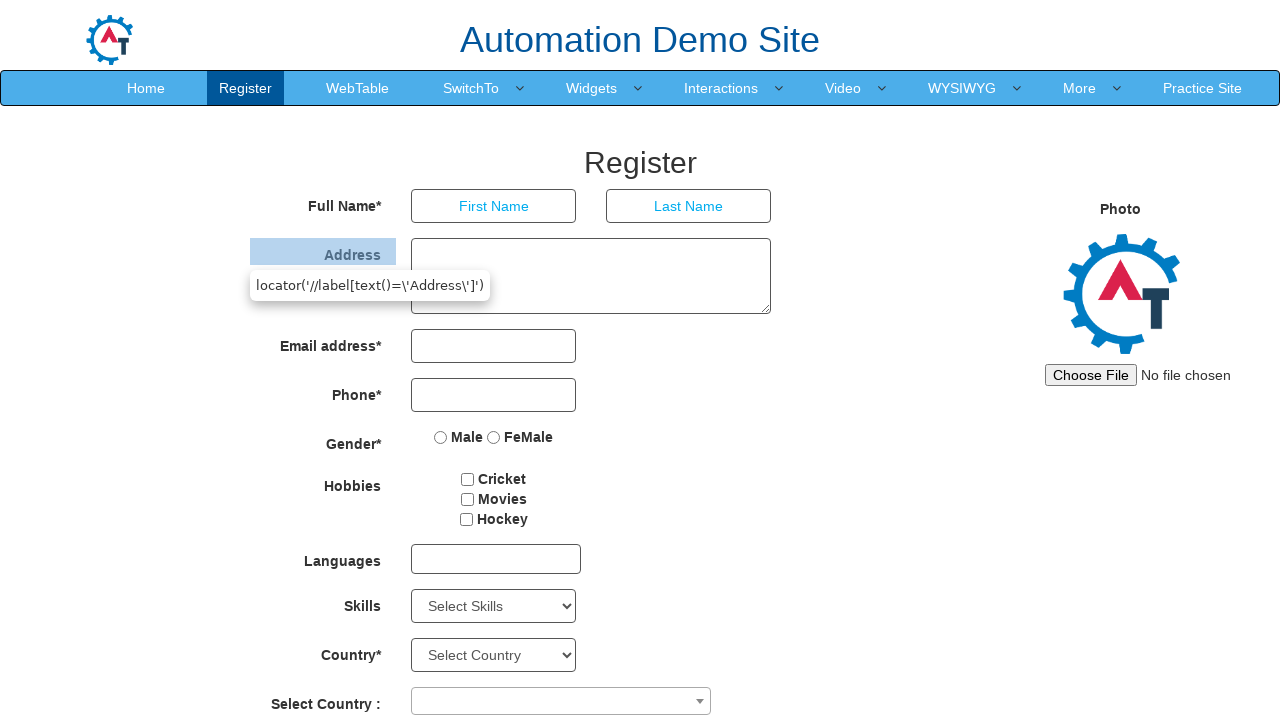

Navigated to registration form page
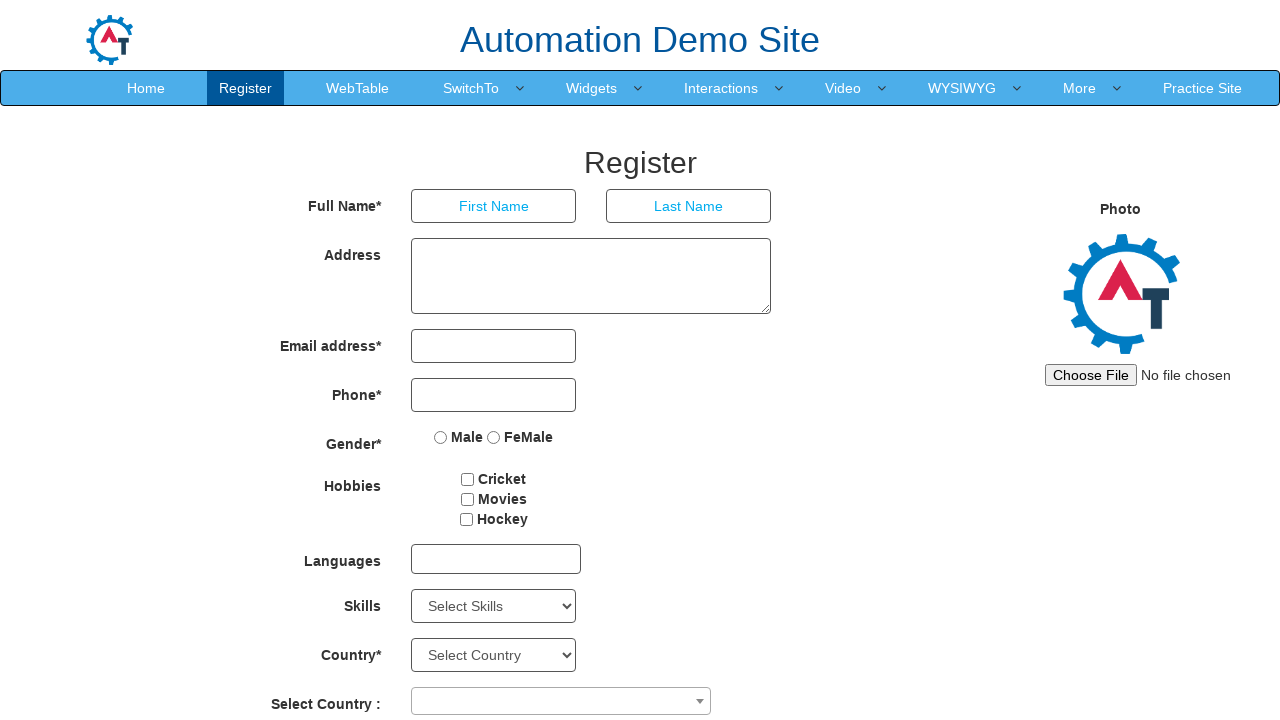

Focused on textarea element using locator method on xpath=//textarea
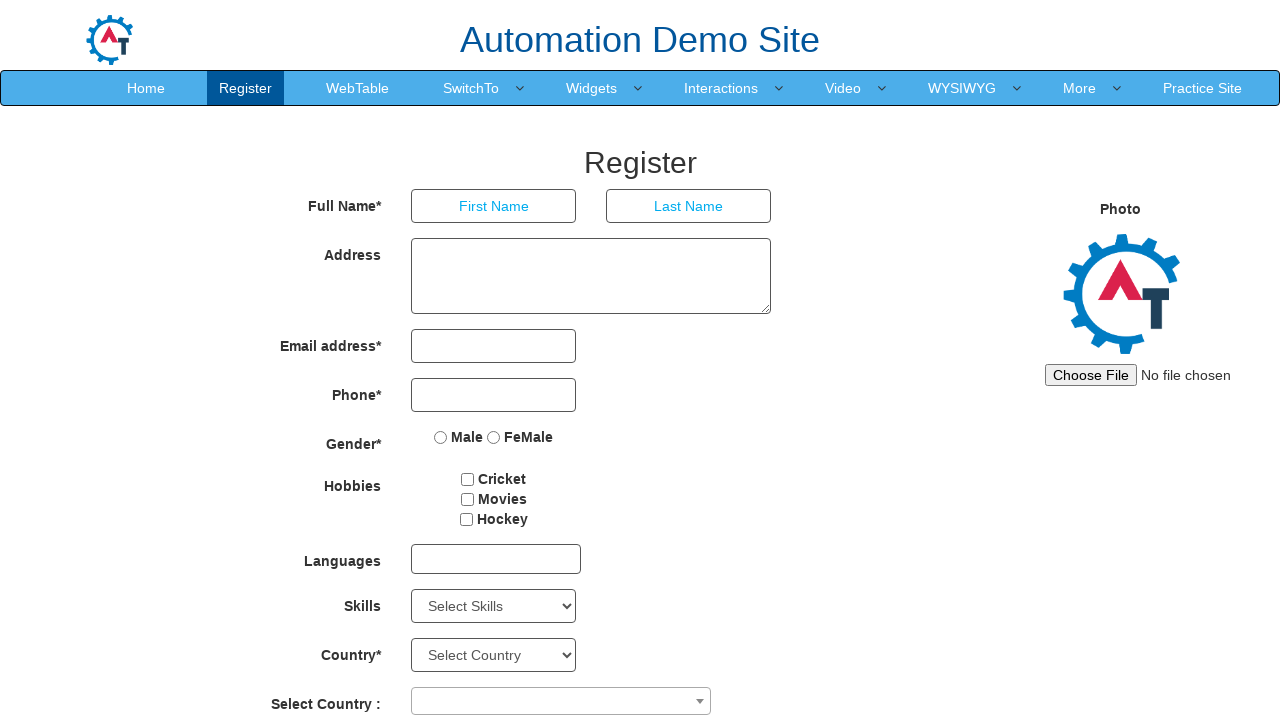

Waited 2 seconds to observe the focus effect
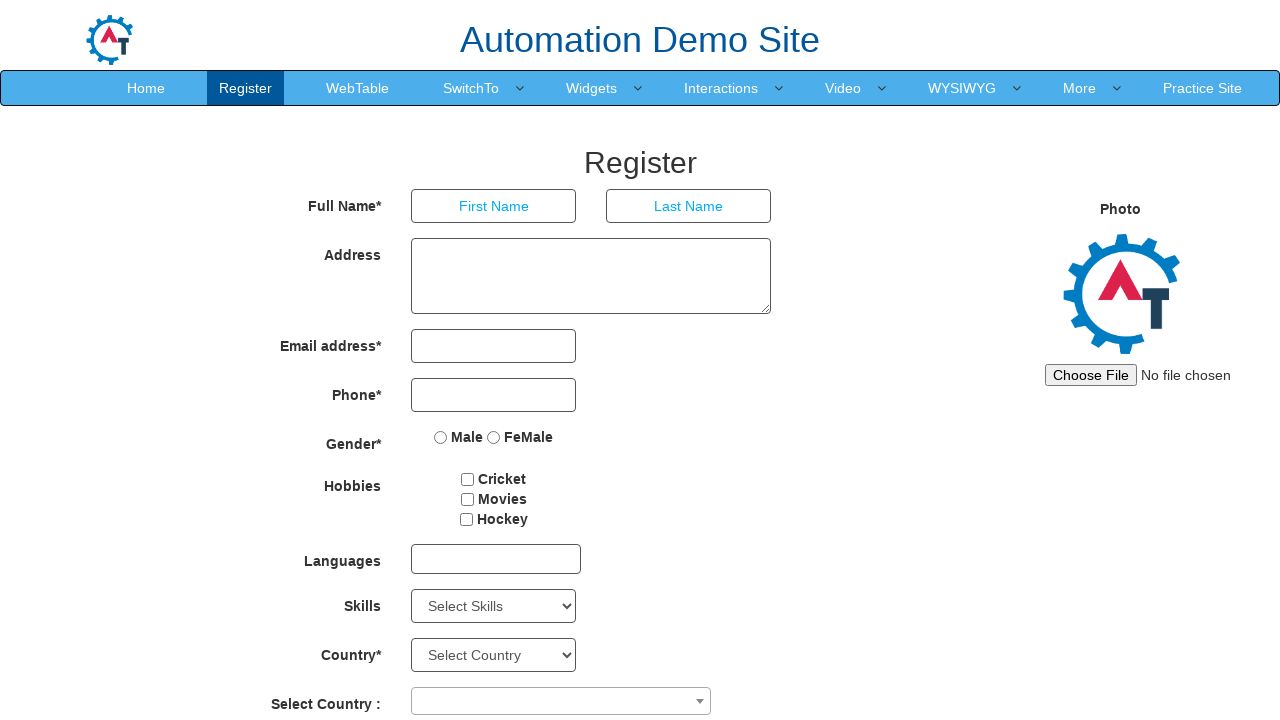

Focused on textarea element using direct page.focus() method on xpath=//textarea
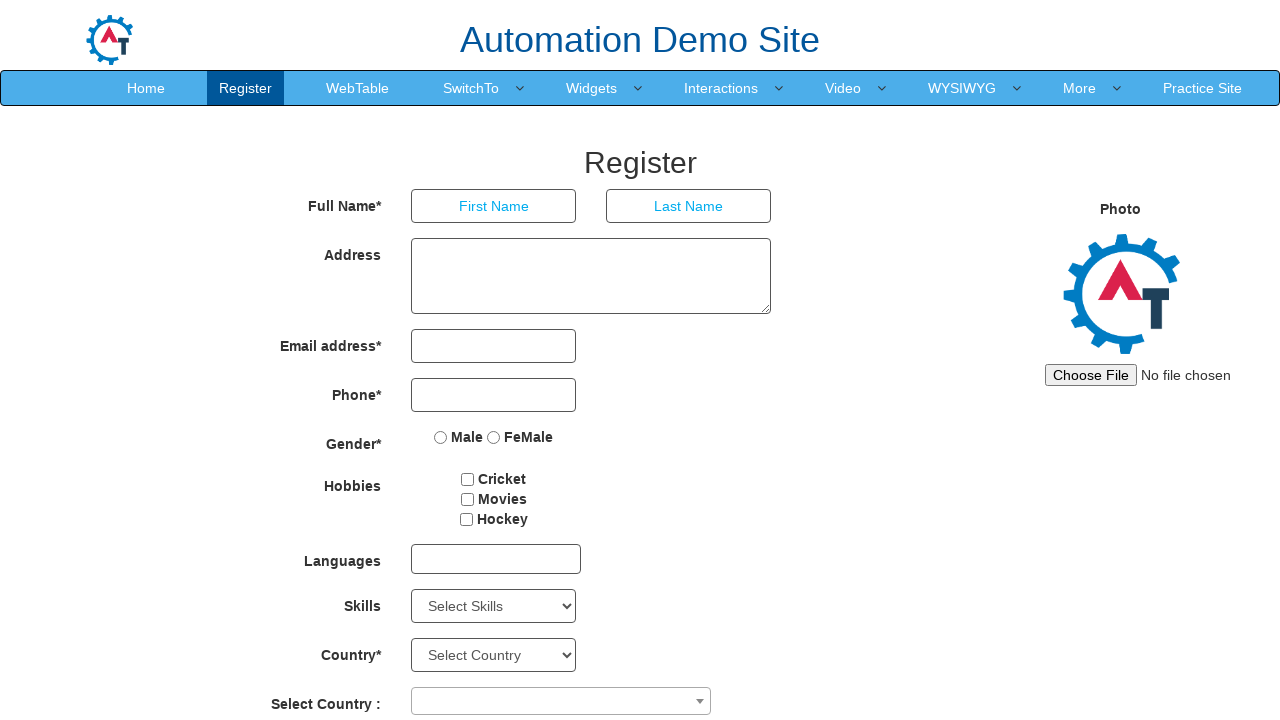

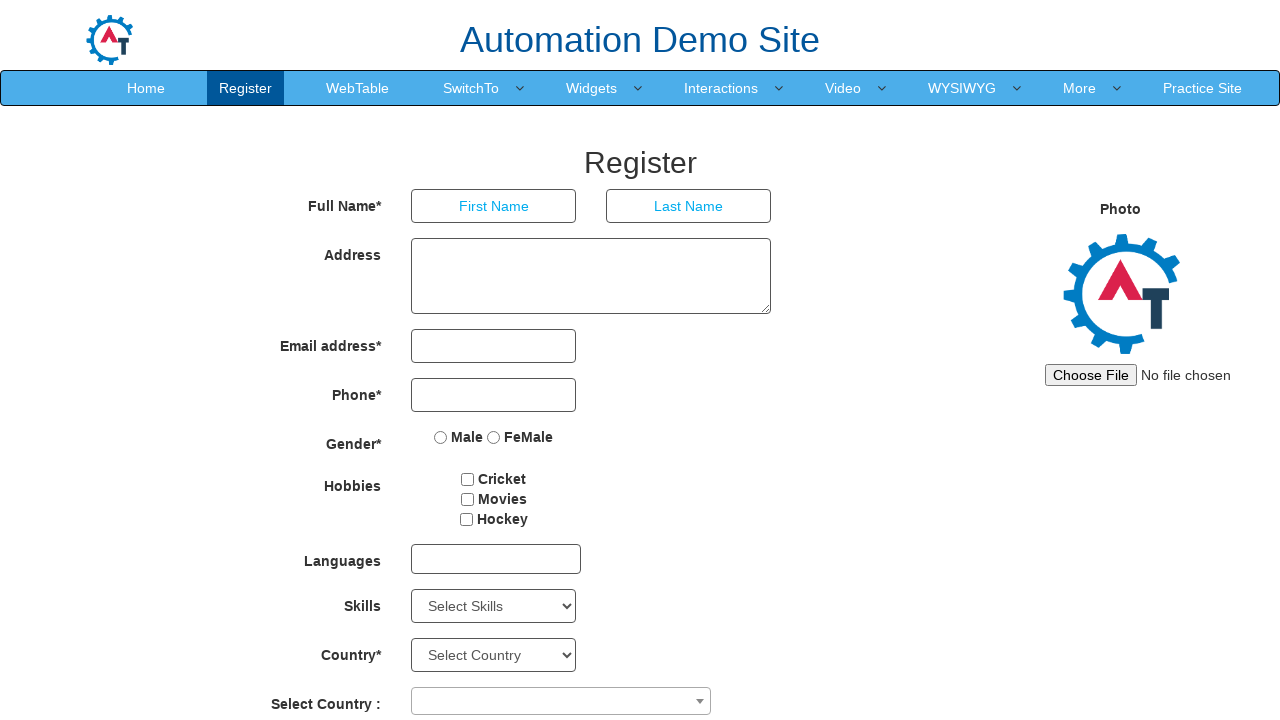